Tests that a button changes color (gains text-danger class) after a delay and can be clicked

Starting URL: https://demoqa.com/dynamic-properties

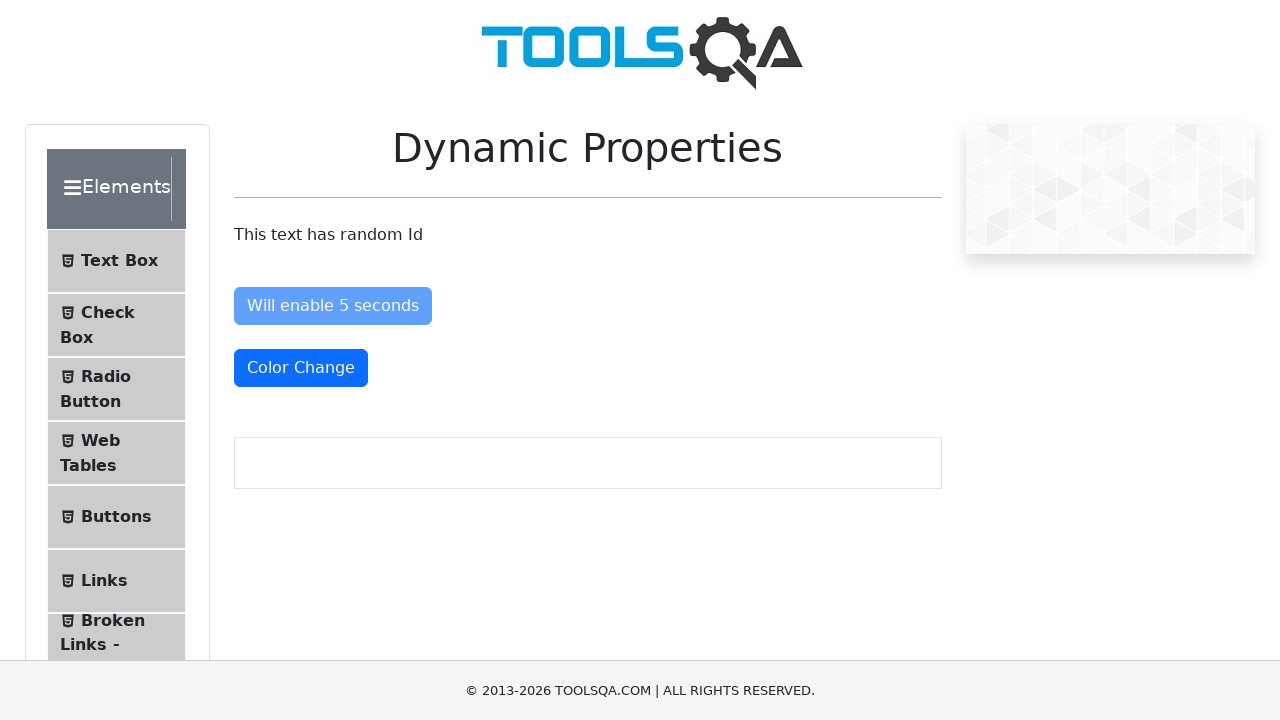

Waited for color change button to gain text-danger class (button color changed after delay)
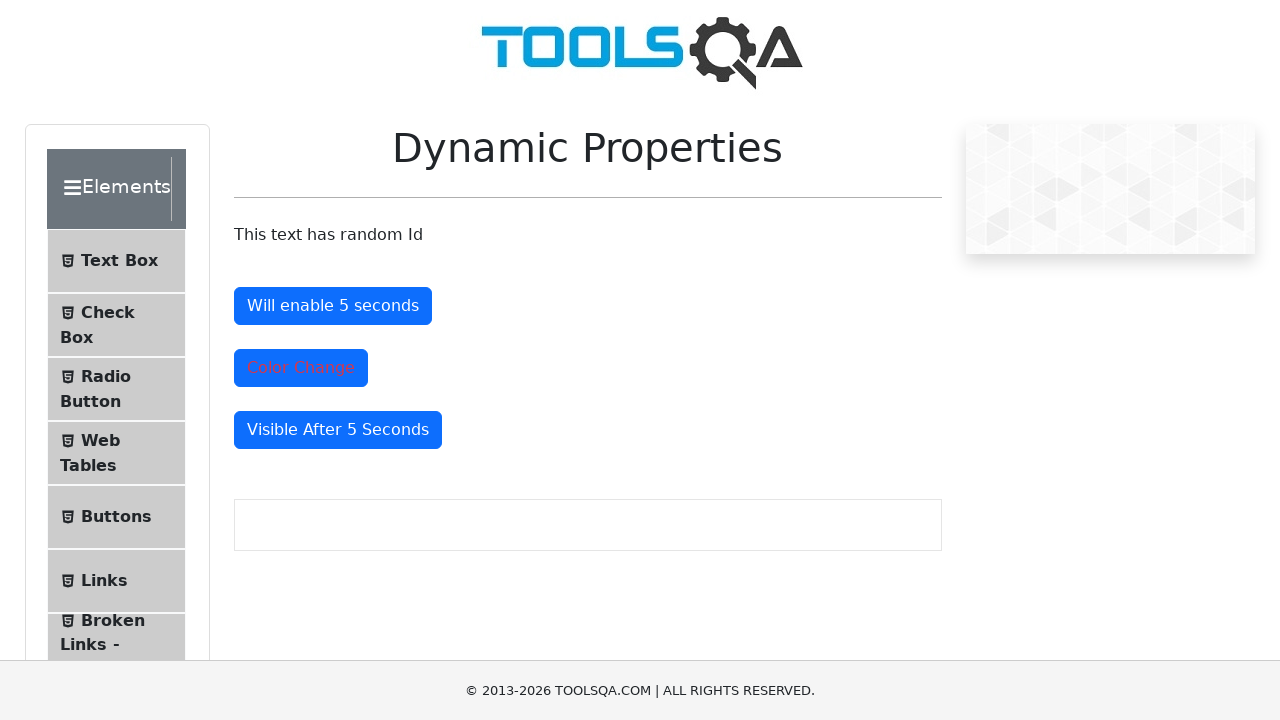

Clicked the colored button at (301, 368) on #colorChange
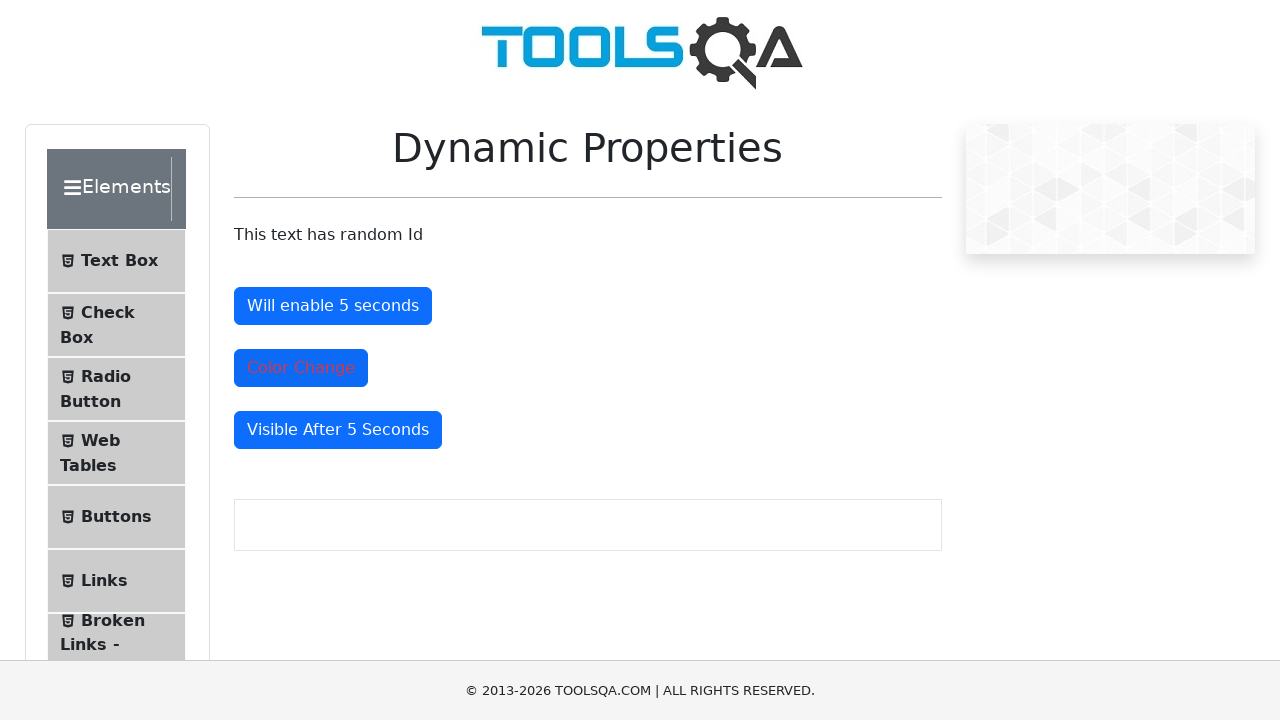

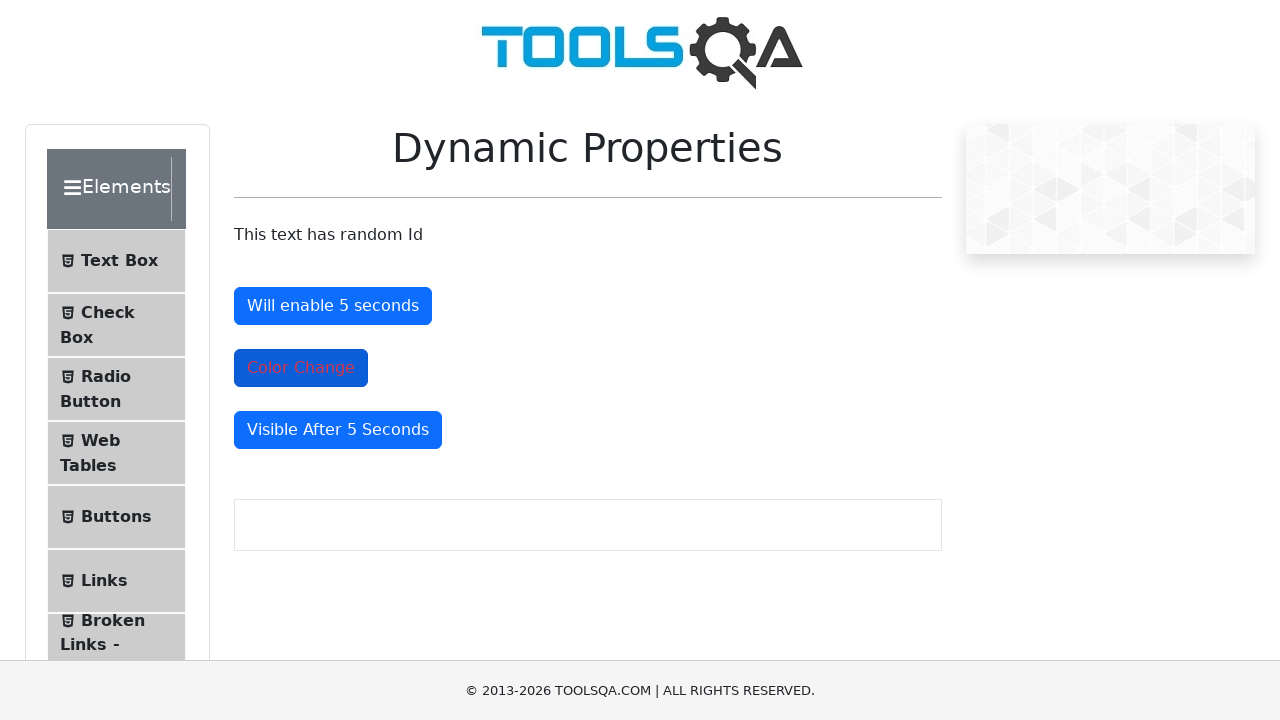